Tests iframe functionality by switching to a frame and verifying text content within it

Starting URL: https://demoqa.com/frames

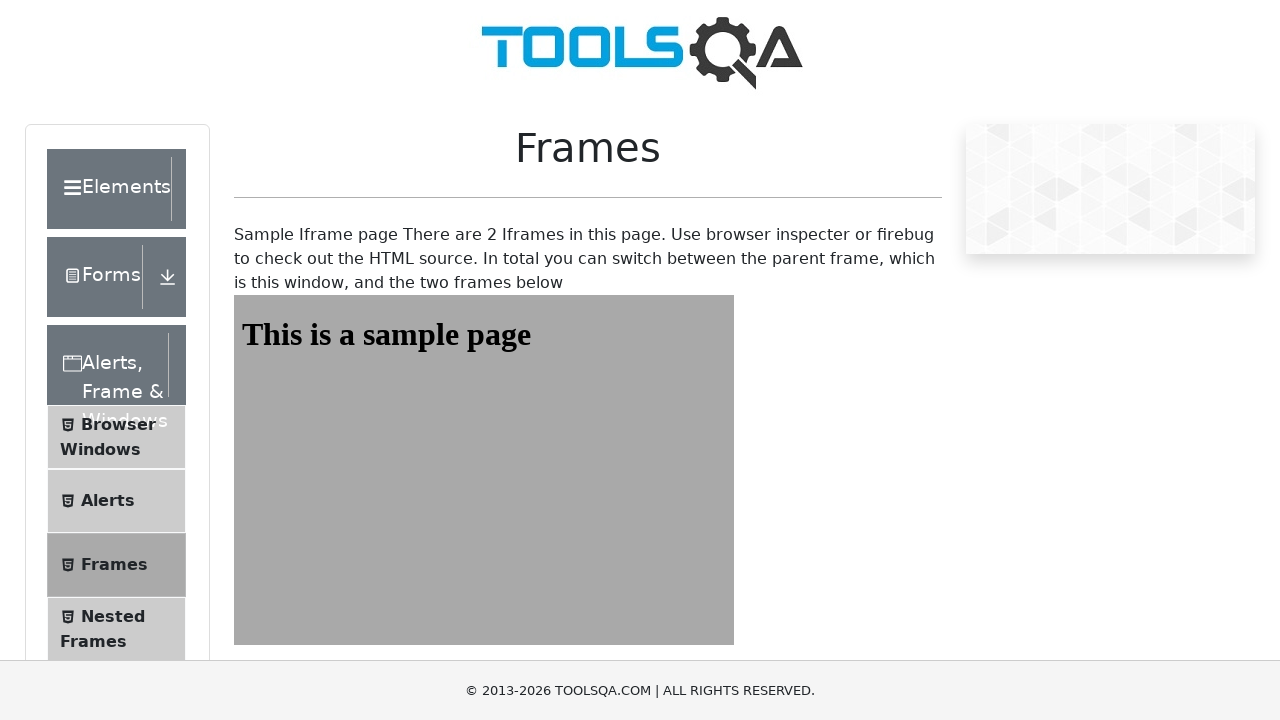

Scrolled page down to make iframe visible
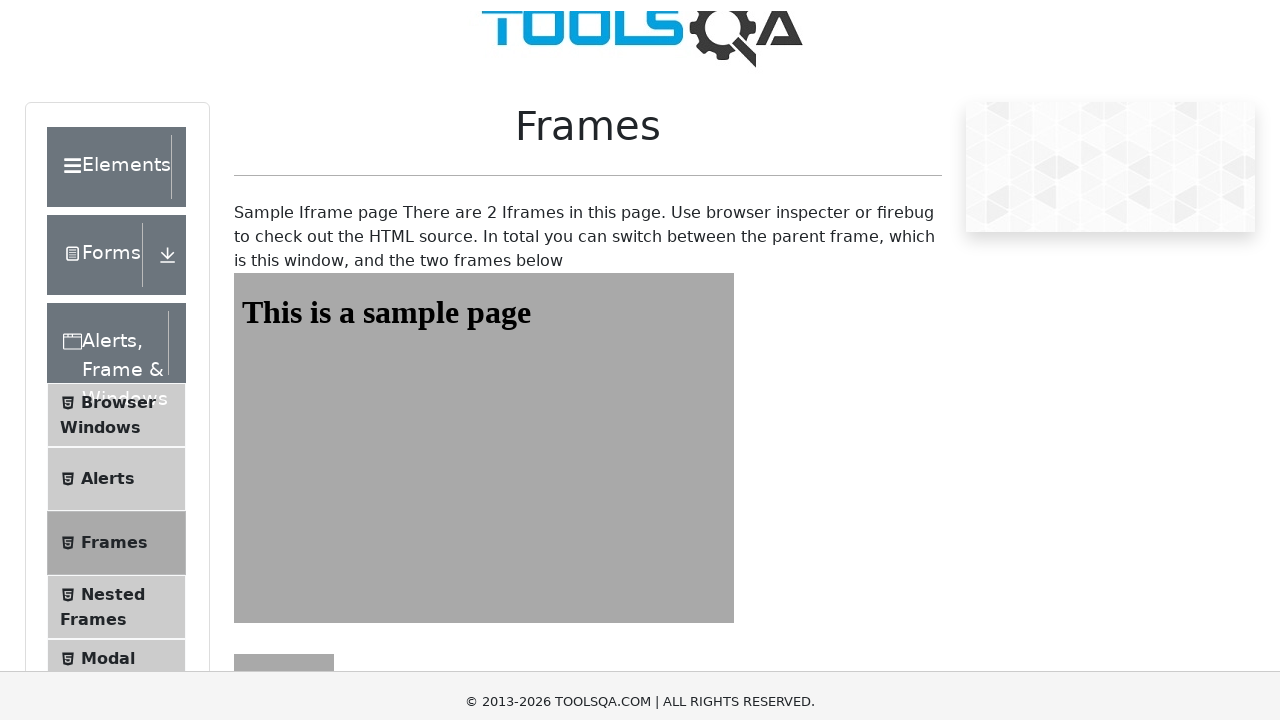

Switched to frame1 iframe
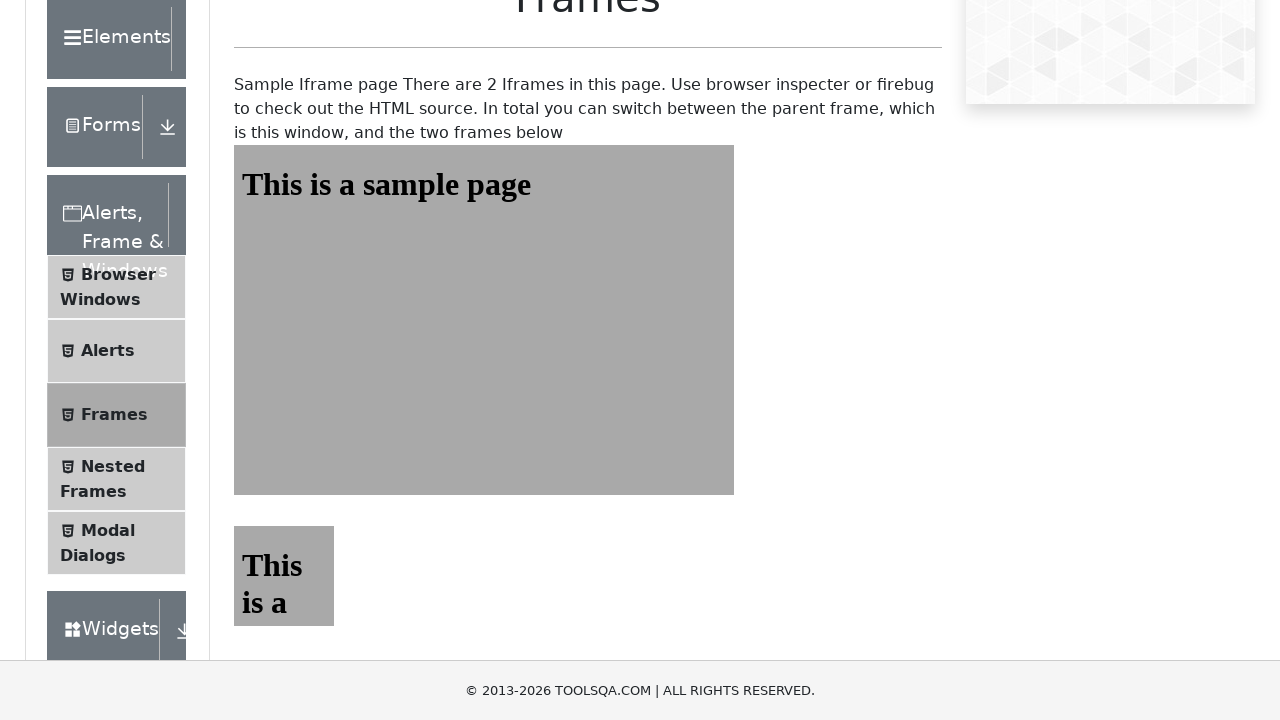

Retrieved heading text from frame: 'This is a sample page'
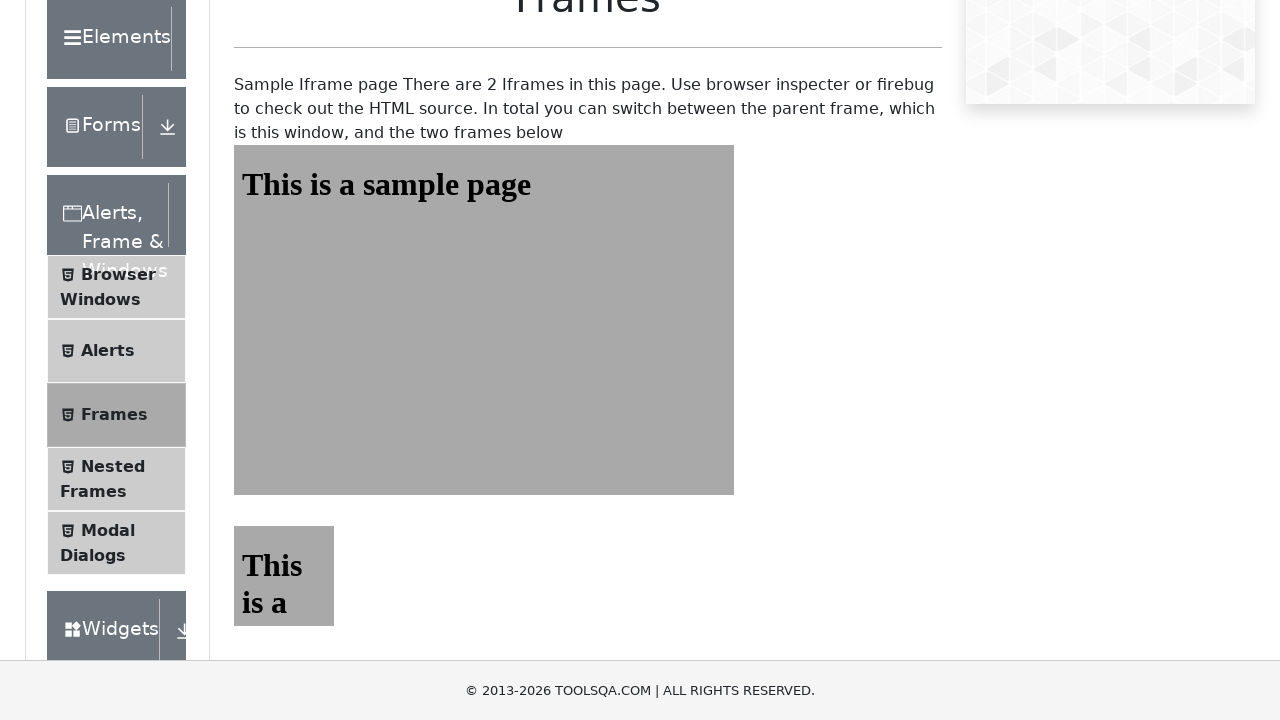

Verified that heading text matches expected content
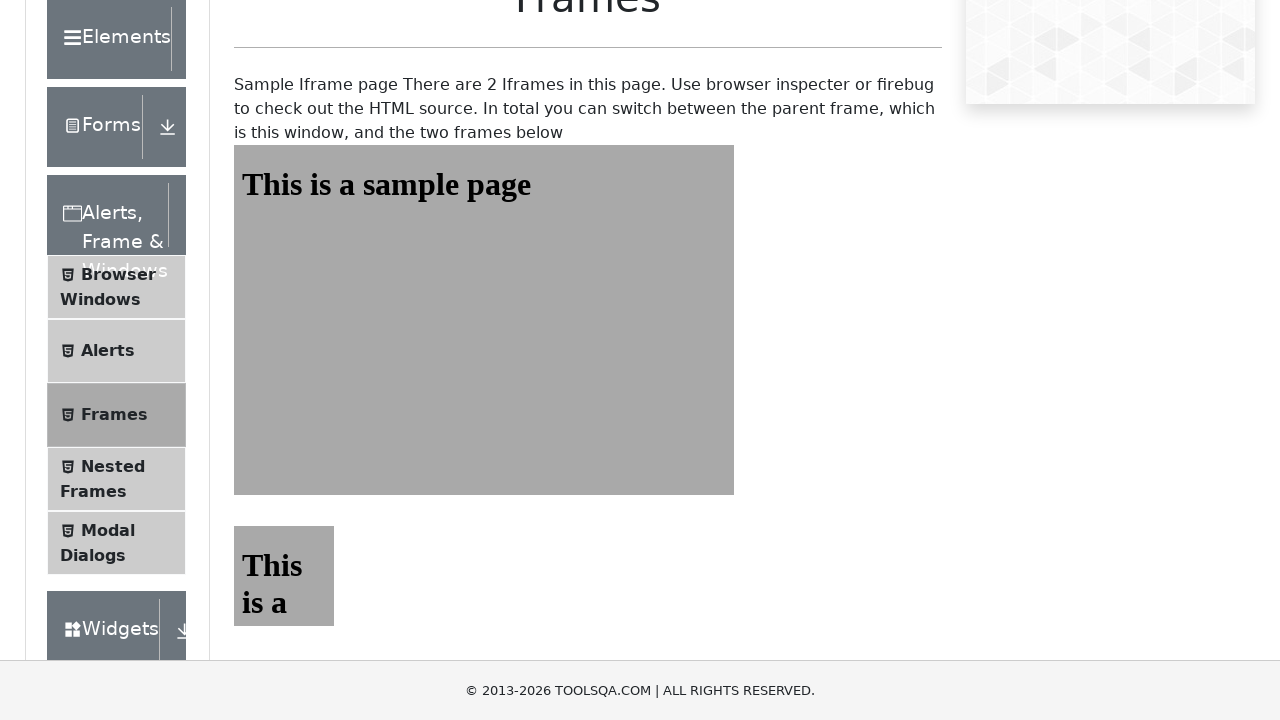

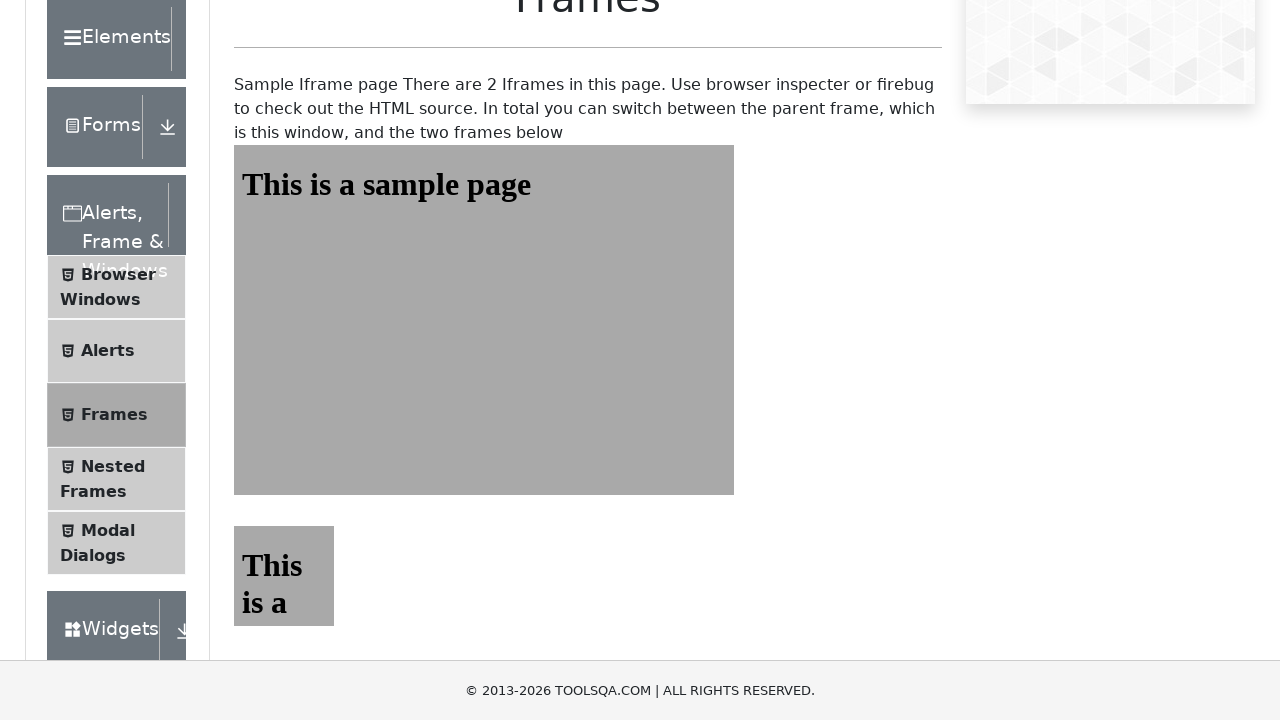